Tests the homepage navigation by visiting the Polymer Project shop and clicking on the "Men's Outerwear Shop Now" link to navigate to that section.

Starting URL: https://shop.polymer-project.org/

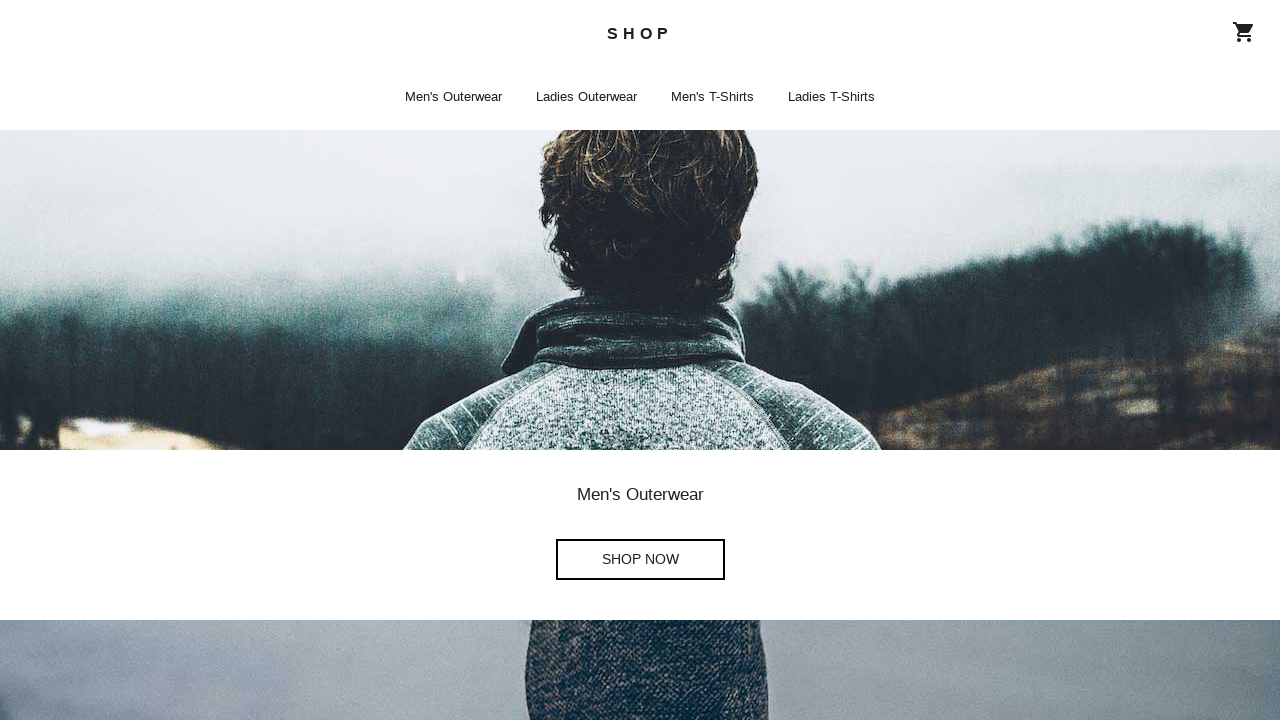

Clicked on 'Men's Outerwear Shop Now' link at (640, 560) on internal:role=link[name="Men's Outerwear Shop Now"i]
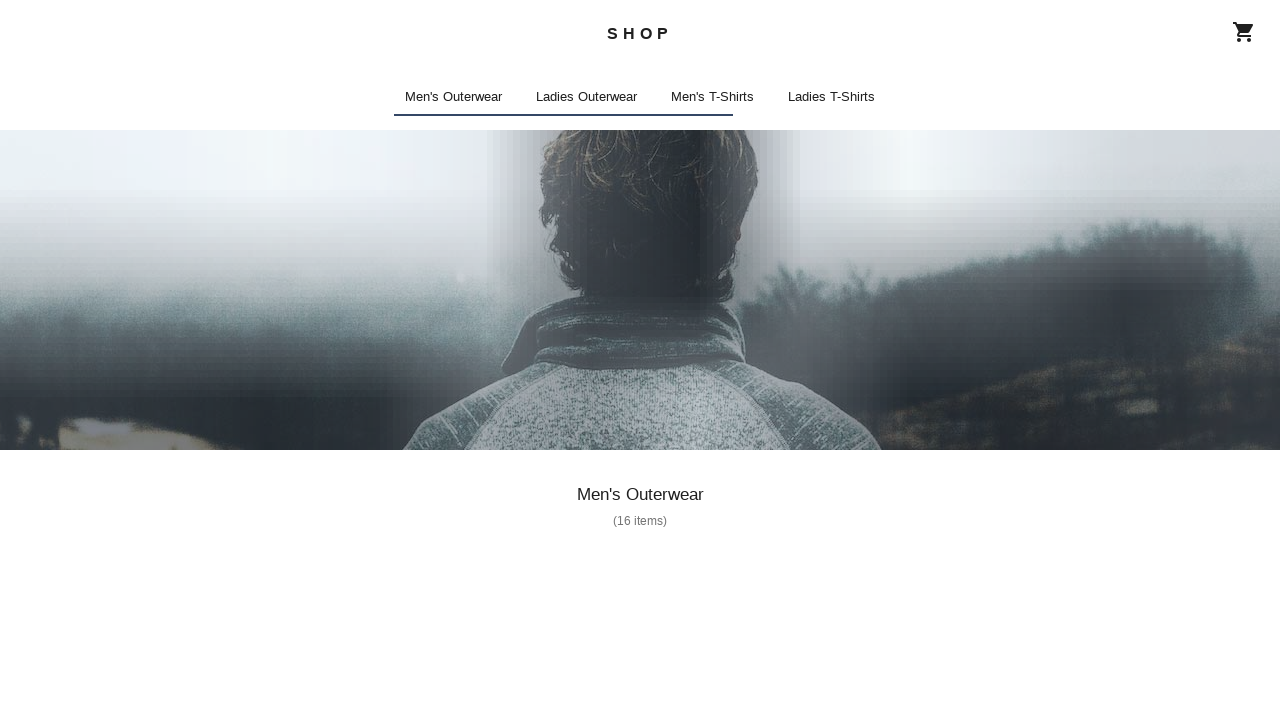

Page loaded and network idle state reached
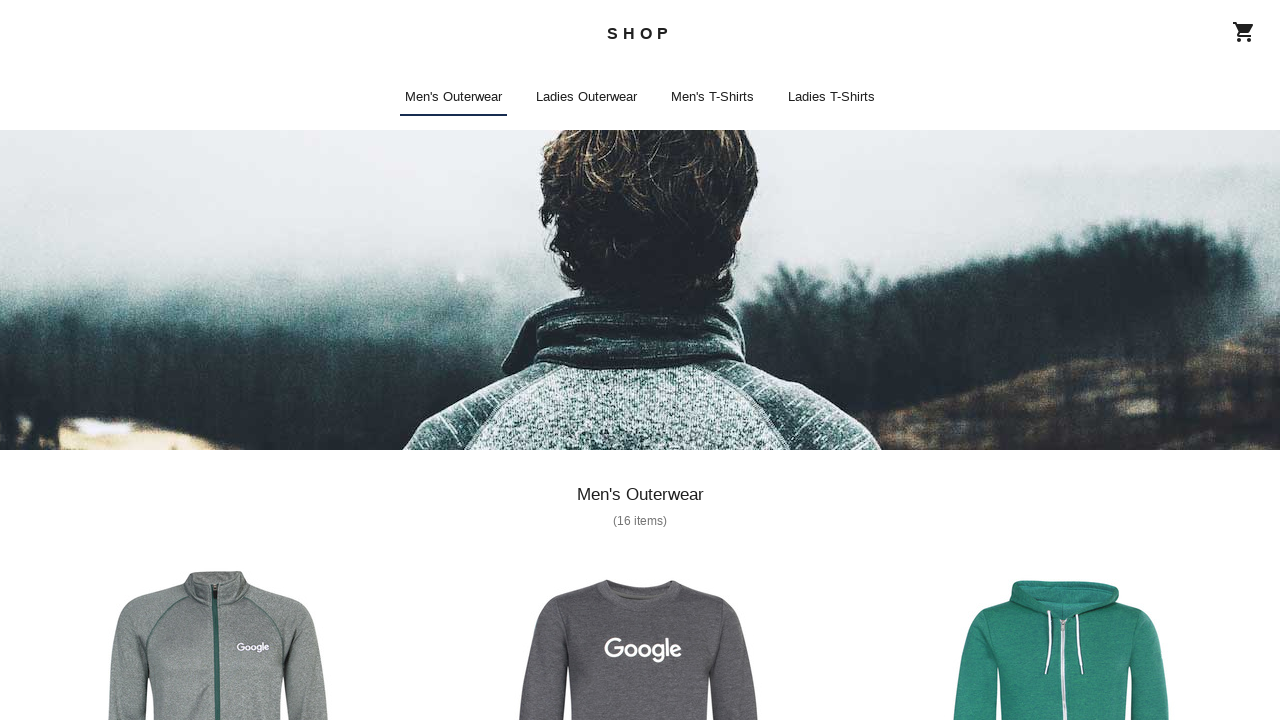

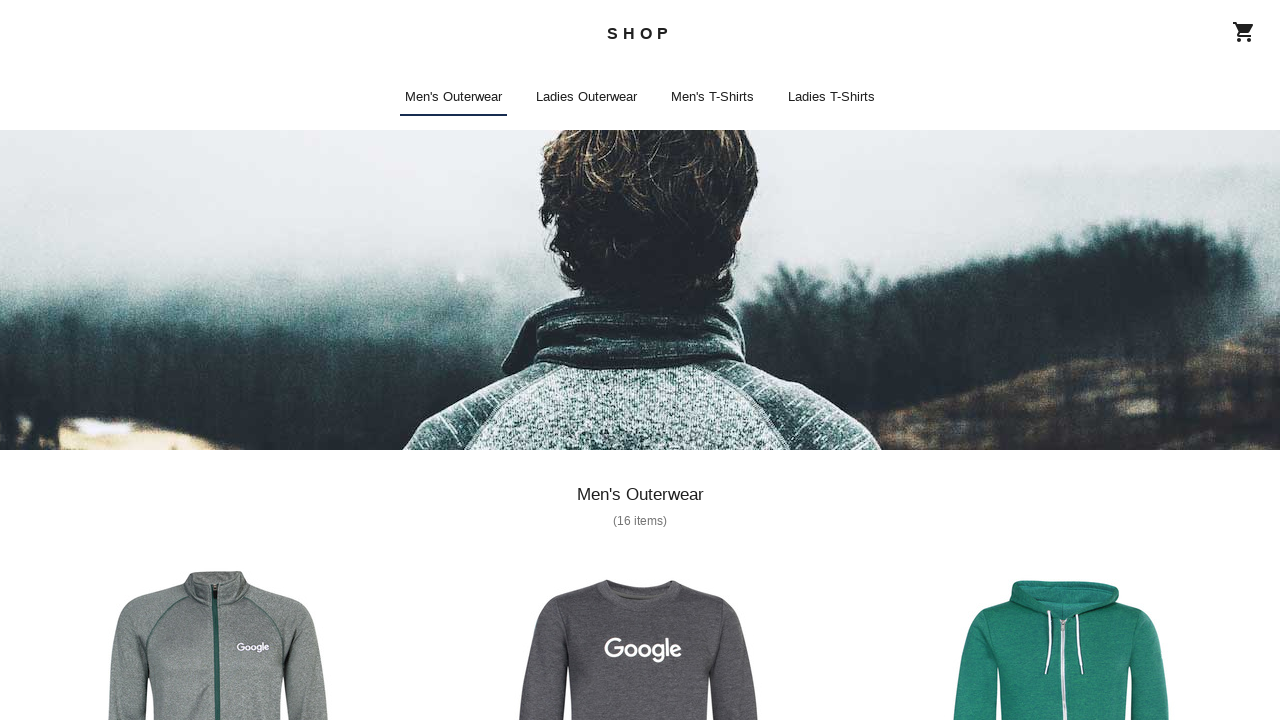